Tests multiple jQuery dropdowns by selecting values from speed, files, number, and salutation dropdowns and verifying selections

Starting URL: https://jqueryui.com/resources/demos/selectmenu/default.html

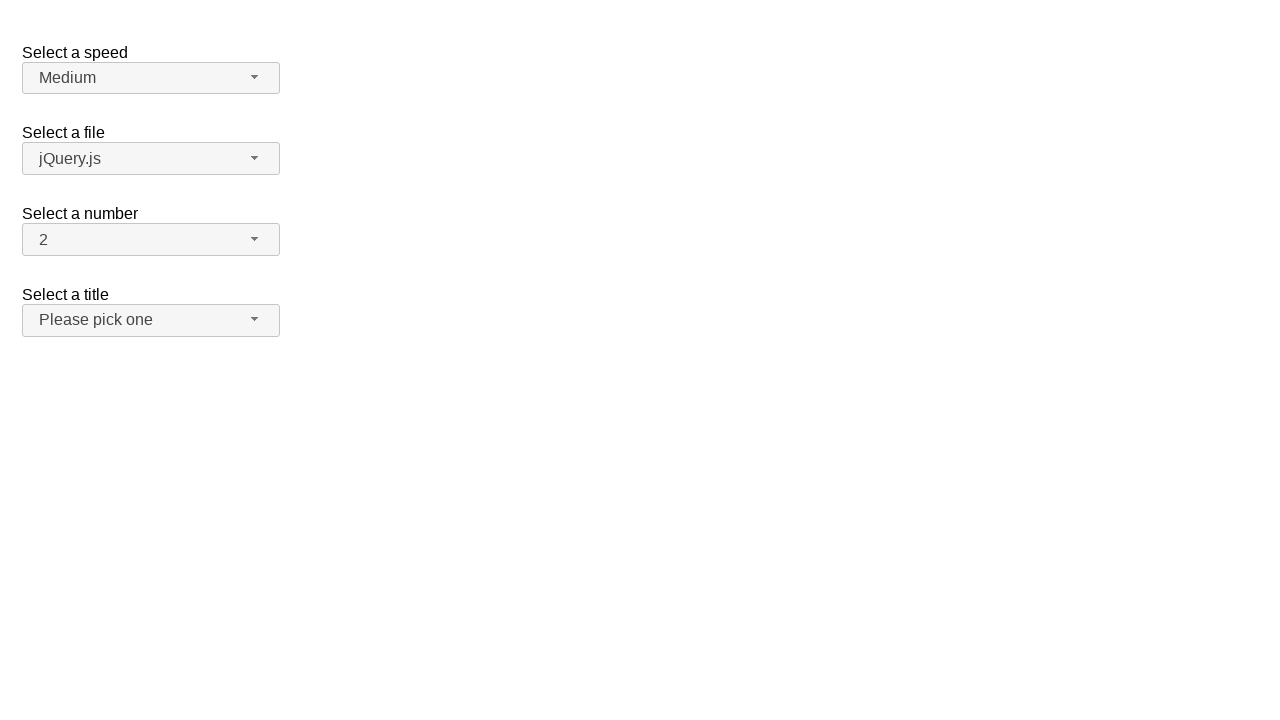

Clicked speed dropdown button at (151, 78) on span#speed-button
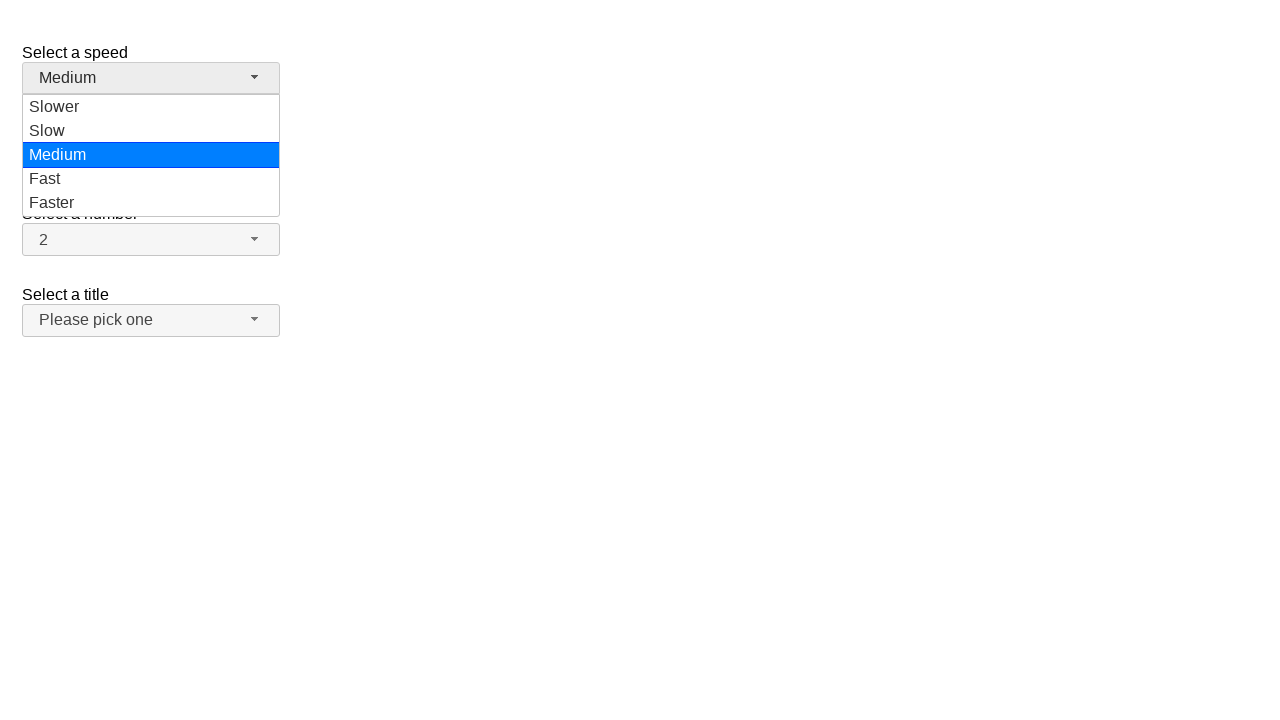

Speed dropdown menu loaded
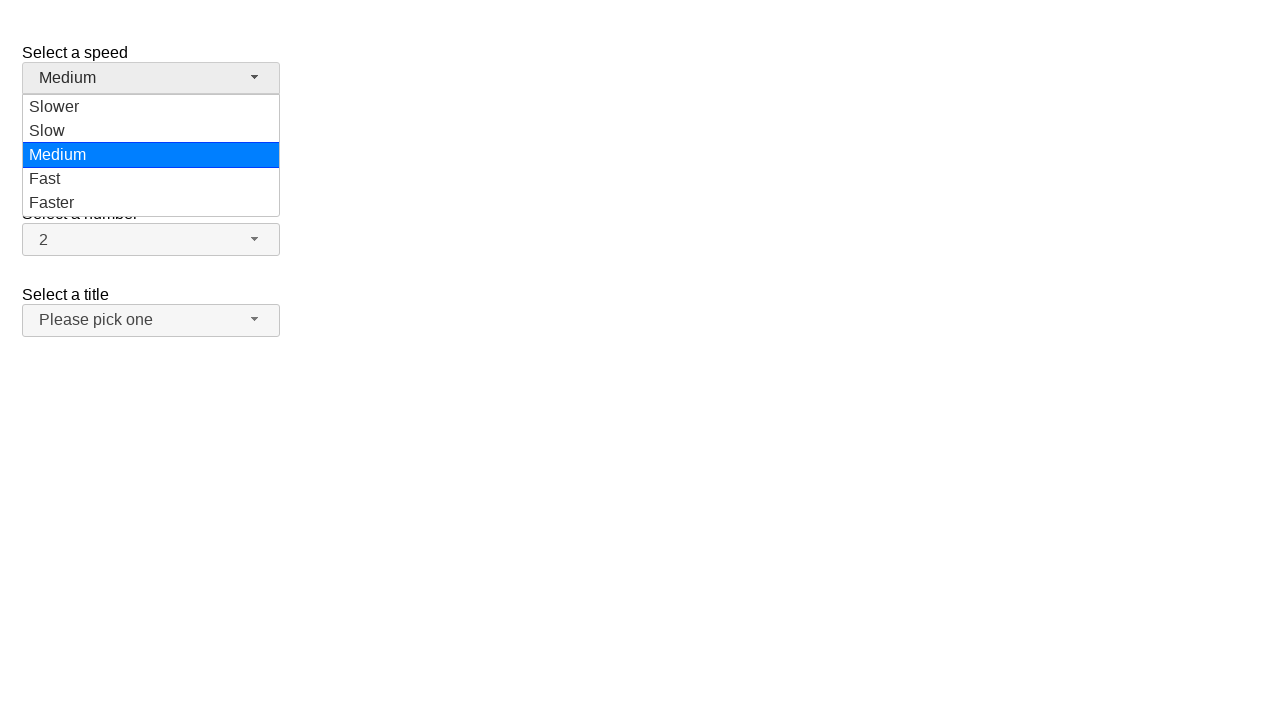

Selected 'Slow' from speed dropdown at (151, 107) on ul#speed-menu div:has-text('Slow')
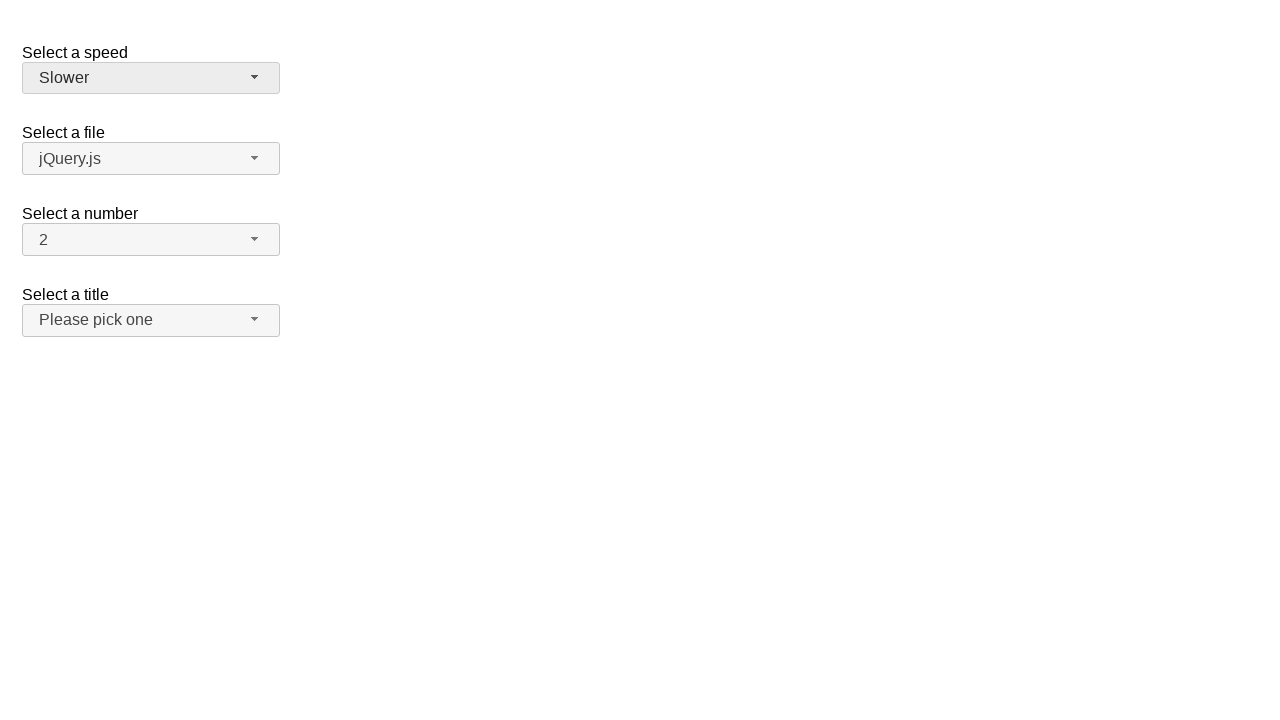

Page reloaded
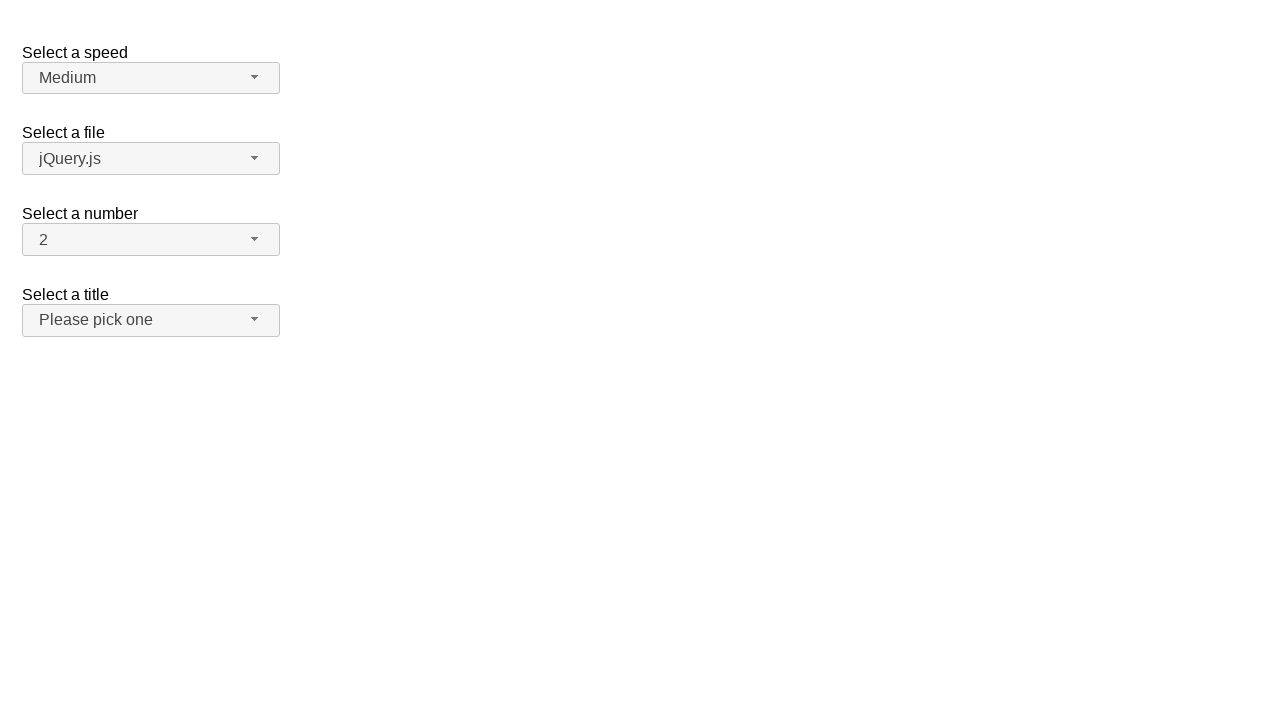

Clicked files dropdown button at (151, 159) on span#files-button
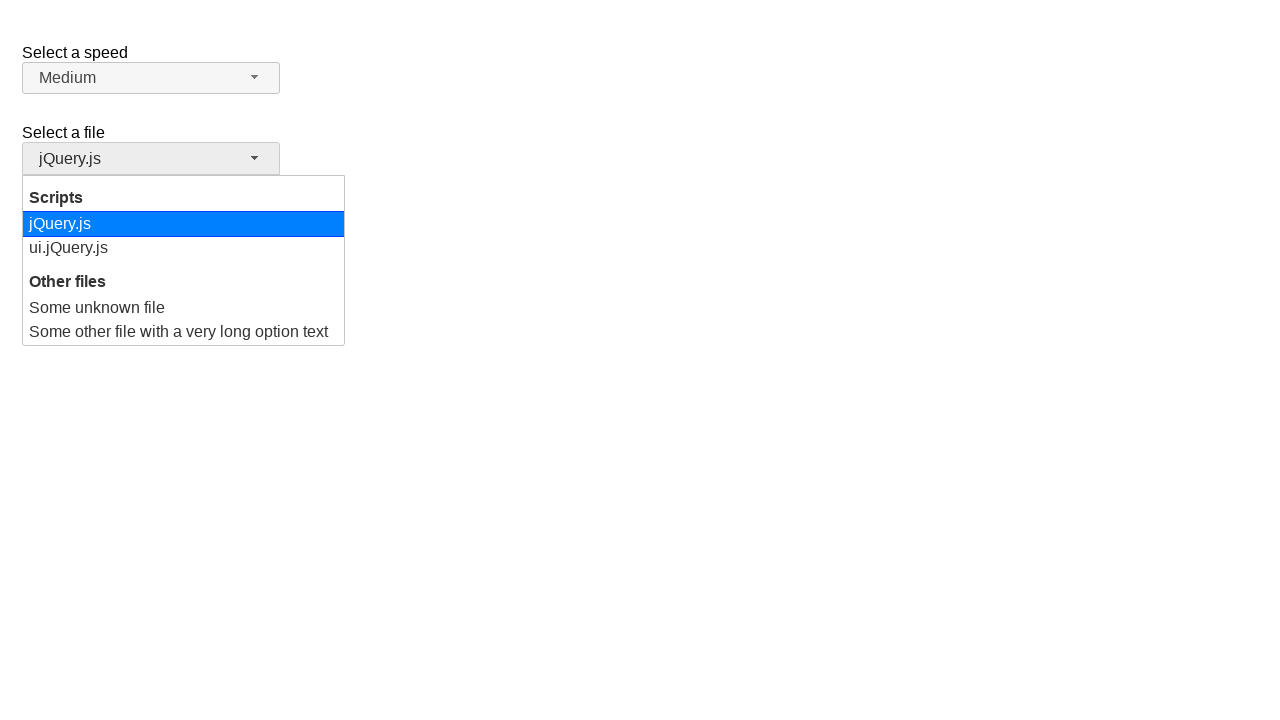

Files dropdown menu loaded
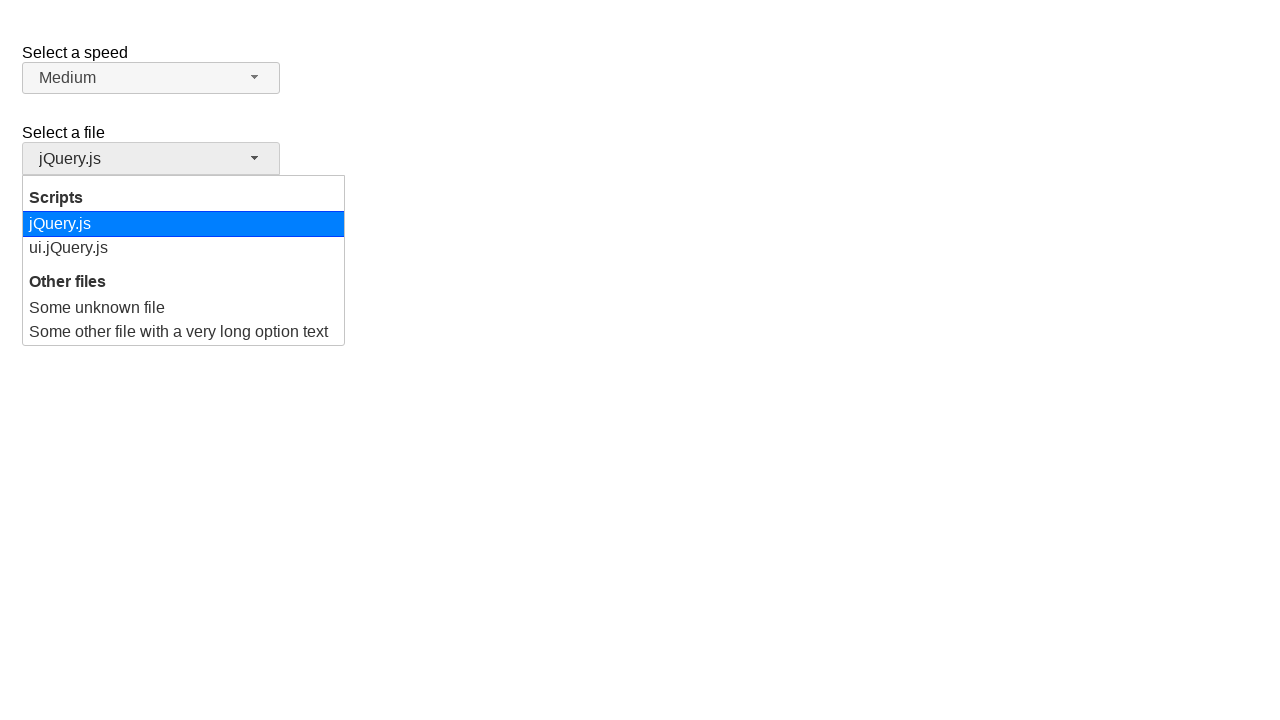

Selected 'Some unknown file' from files dropdown at (184, 308) on ul#files-menu div:has-text('Some unknown file')
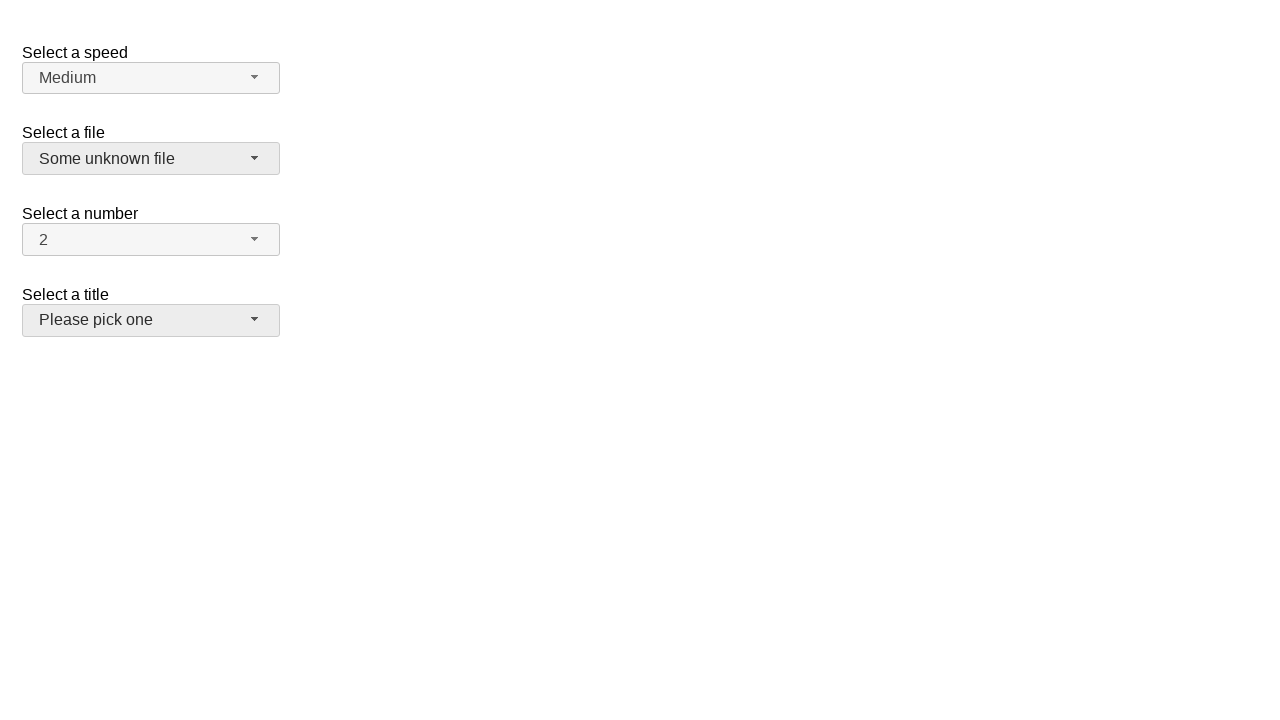

Clicked number dropdown button at (151, 240) on span#number-button
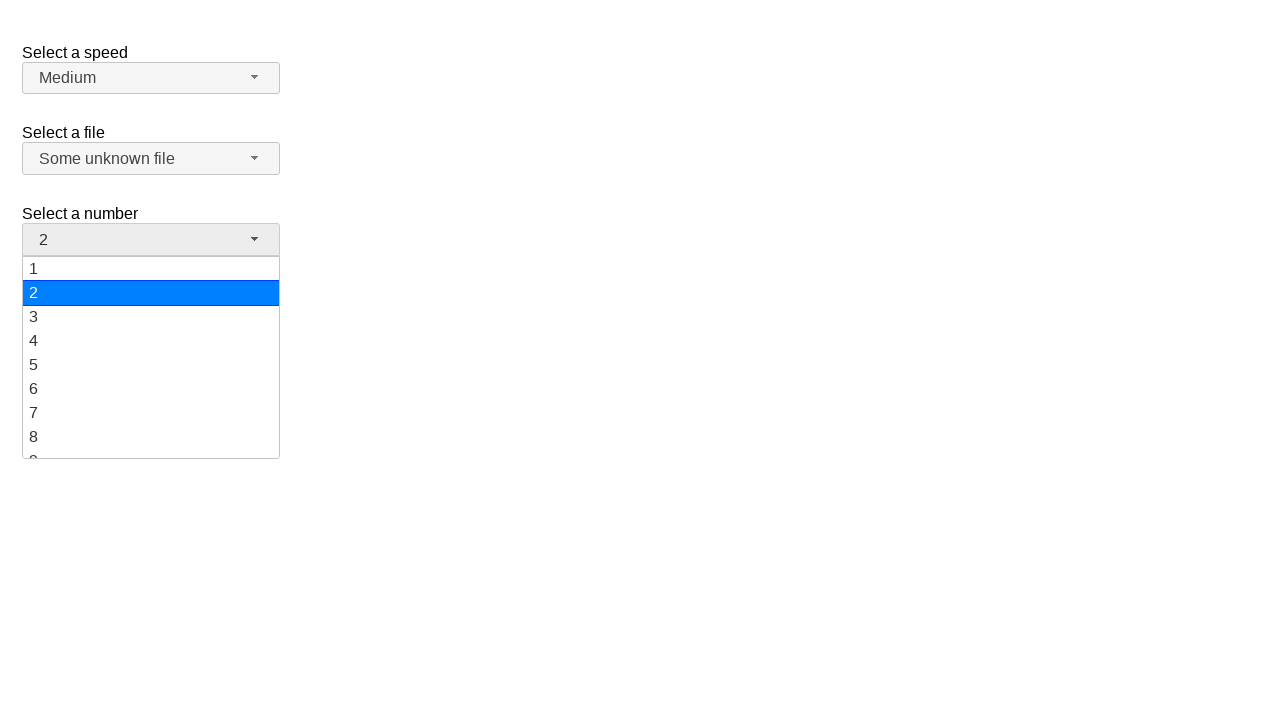

Number dropdown menu loaded
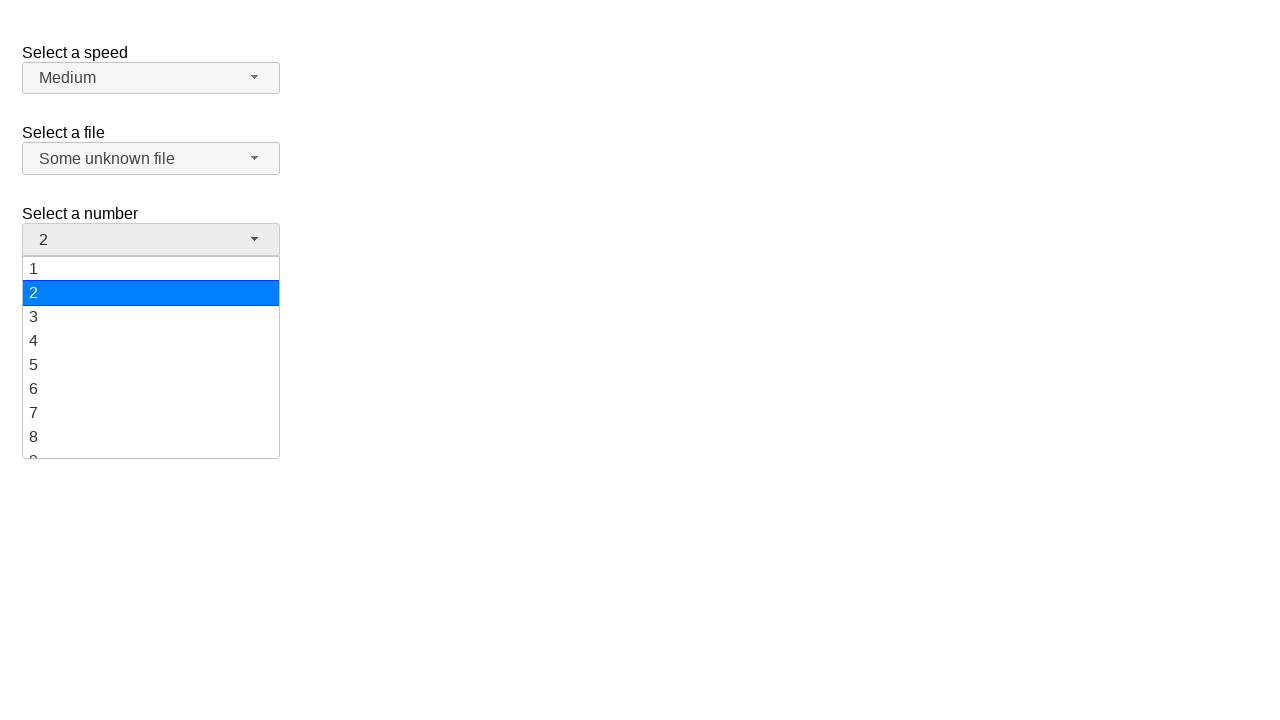

Selected '5' from number dropdown at (151, 365) on ul#number-menu div:has-text('5')
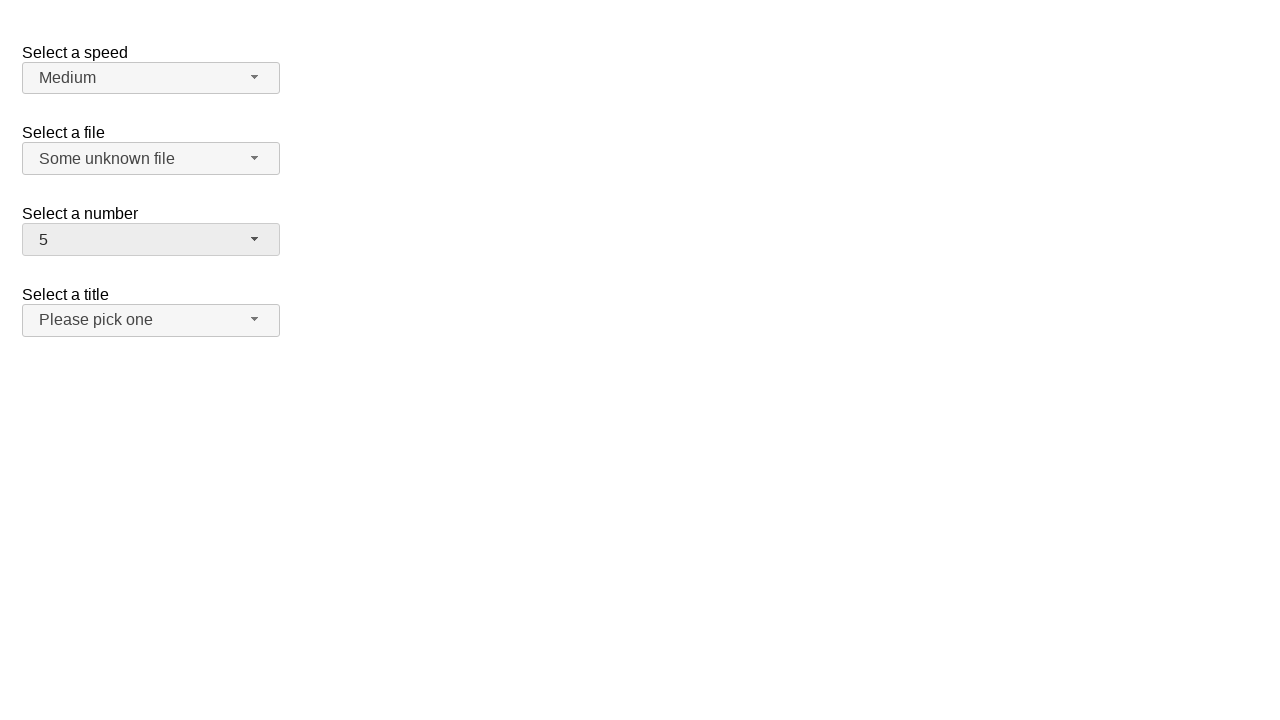

Clicked salutation dropdown button at (151, 320) on span#salutation-button
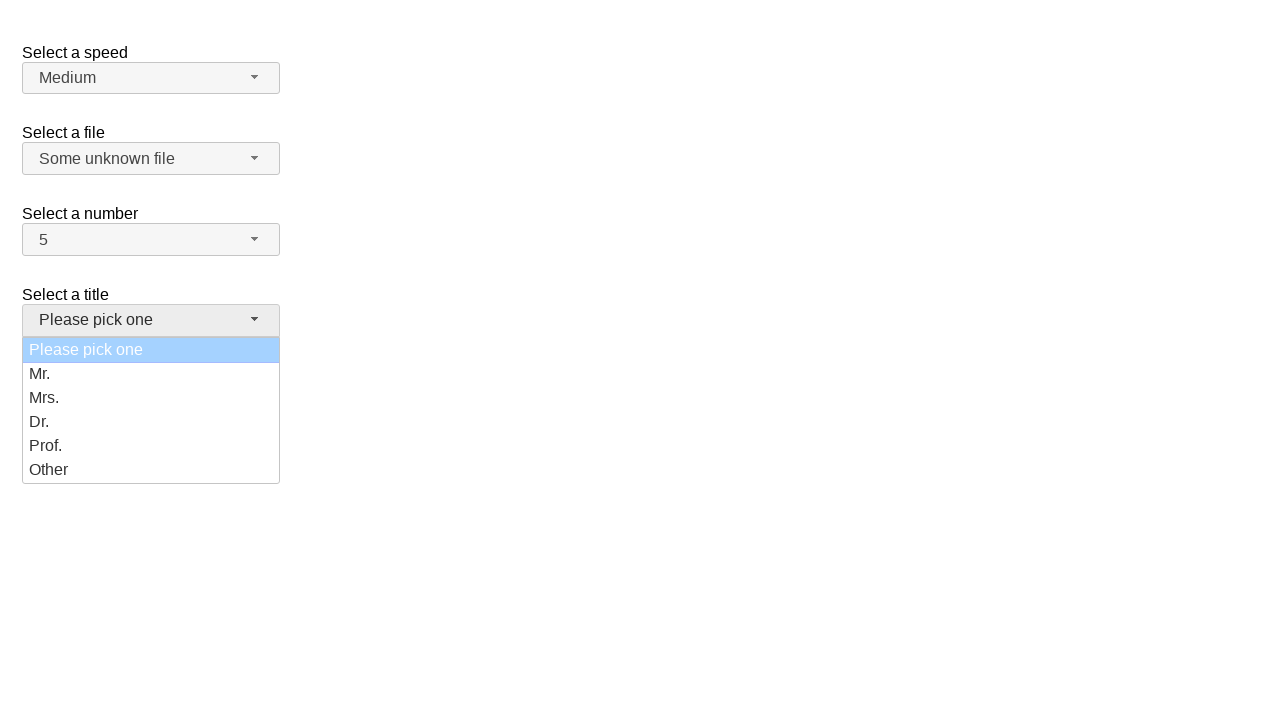

Salutation dropdown menu loaded
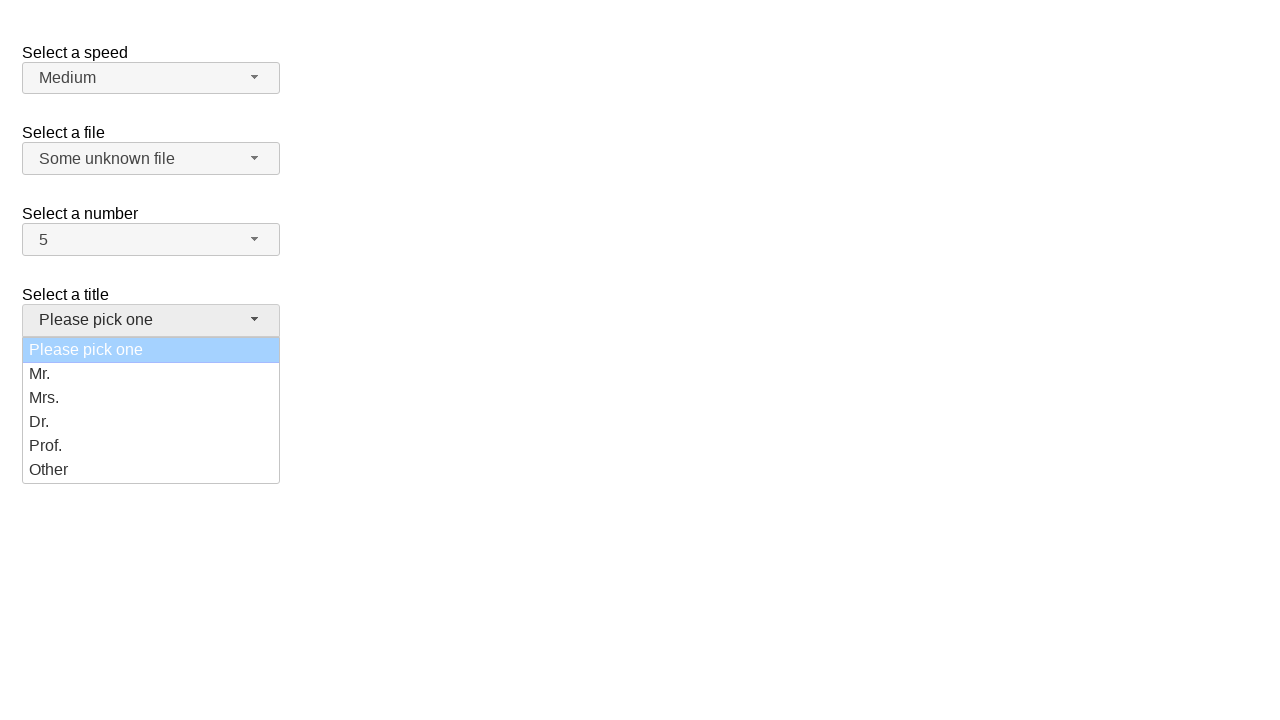

Selected 'Prof.' from salutation dropdown at (151, 446) on ul#salutation-menu div:has-text('Prof.')
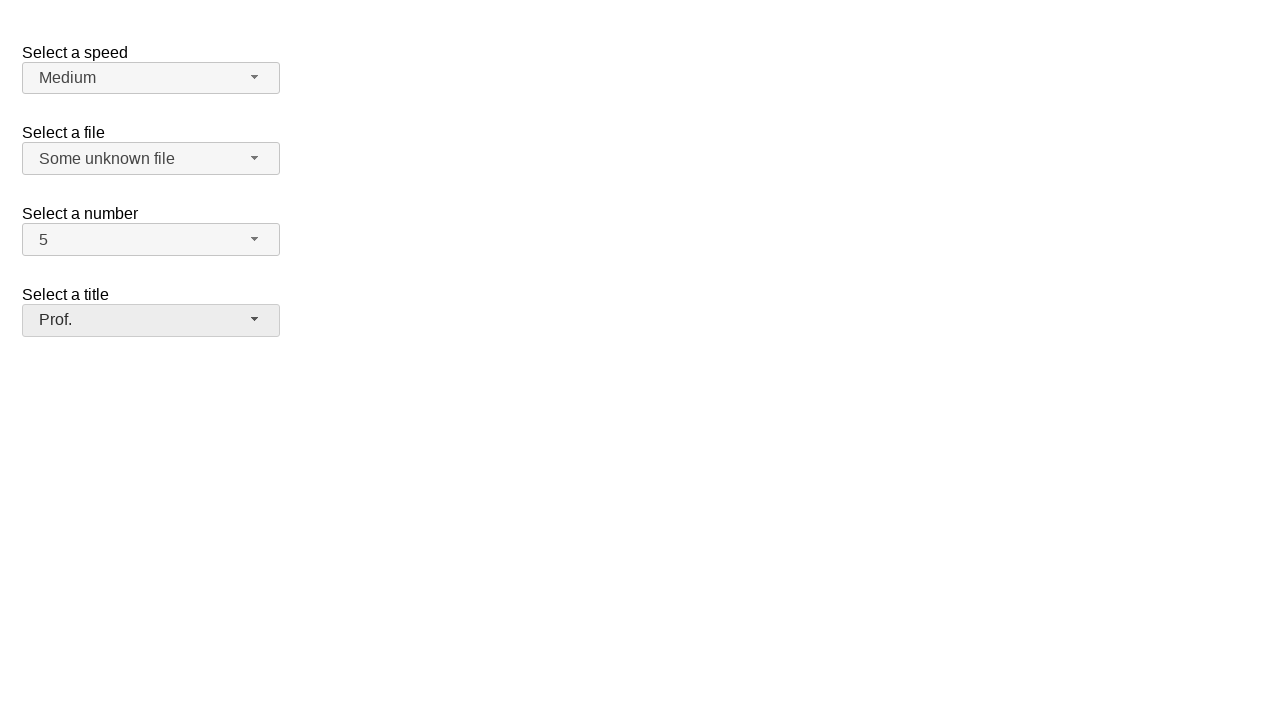

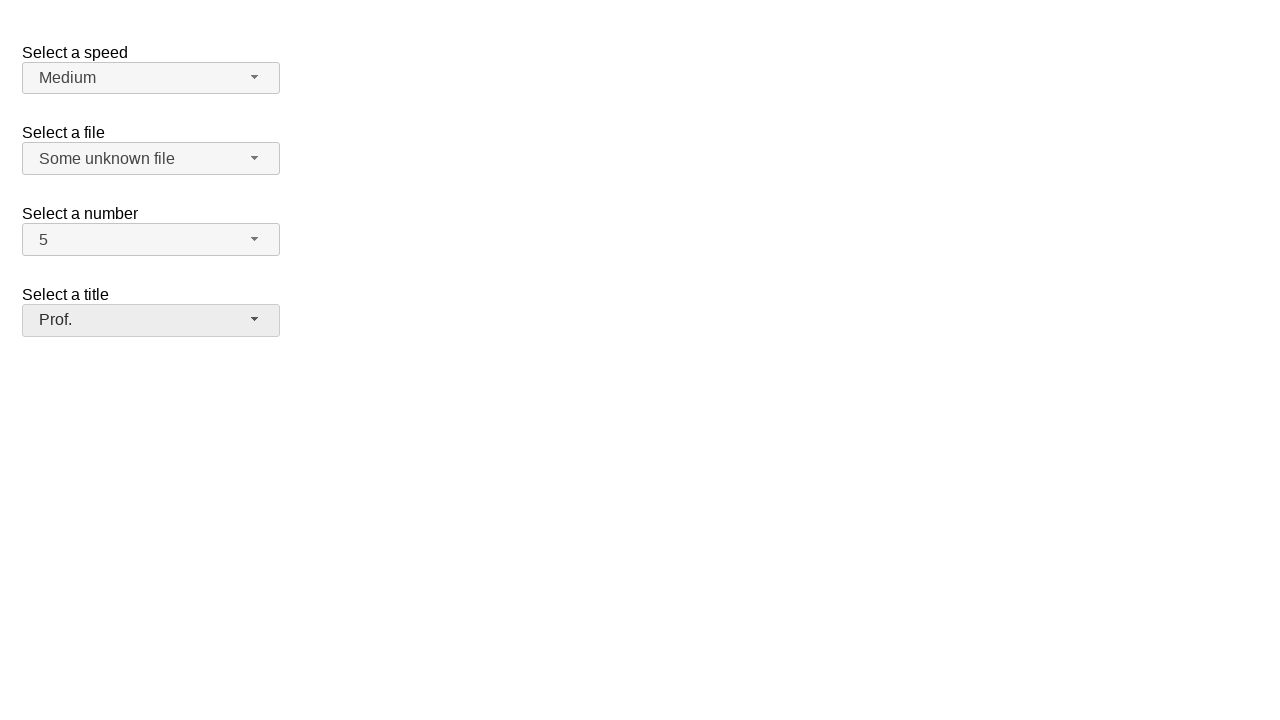